Tests checkbox functionality by selecting and then unselecting all checkboxes on a test automation practice page

Starting URL: https://testautomationpractice.blogspot.com/

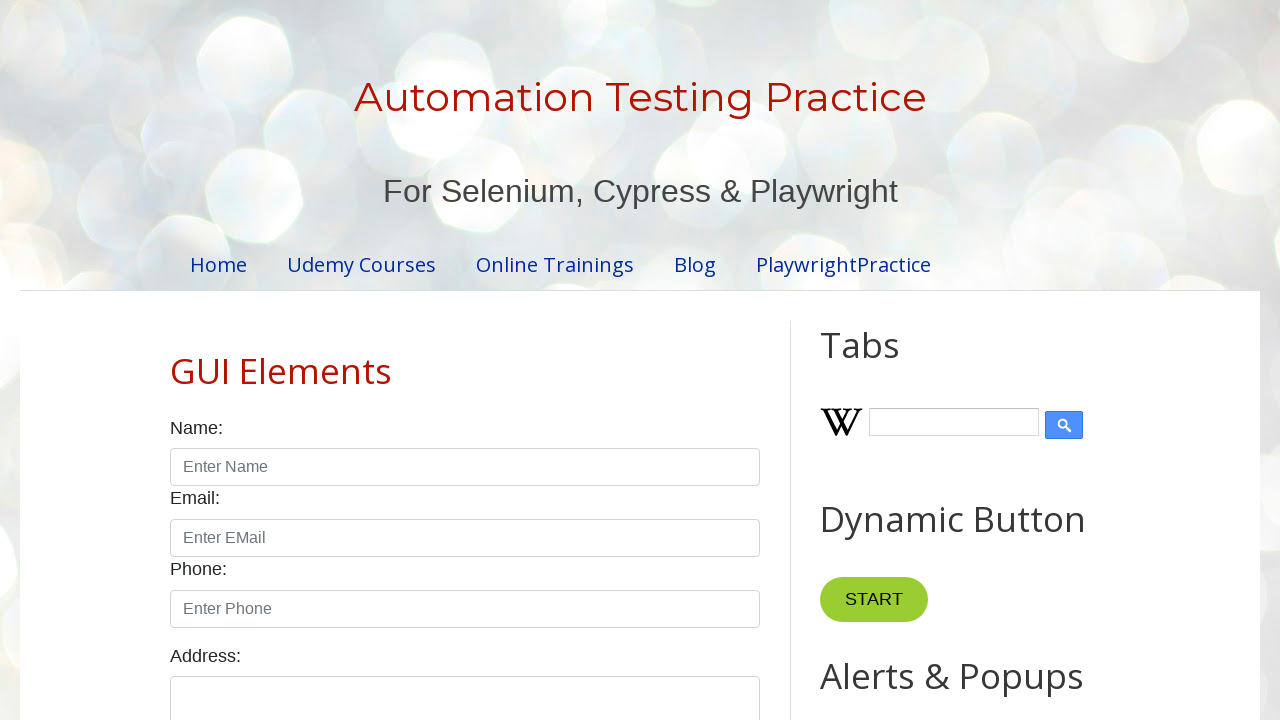

Located all checkboxes with form-check-input class
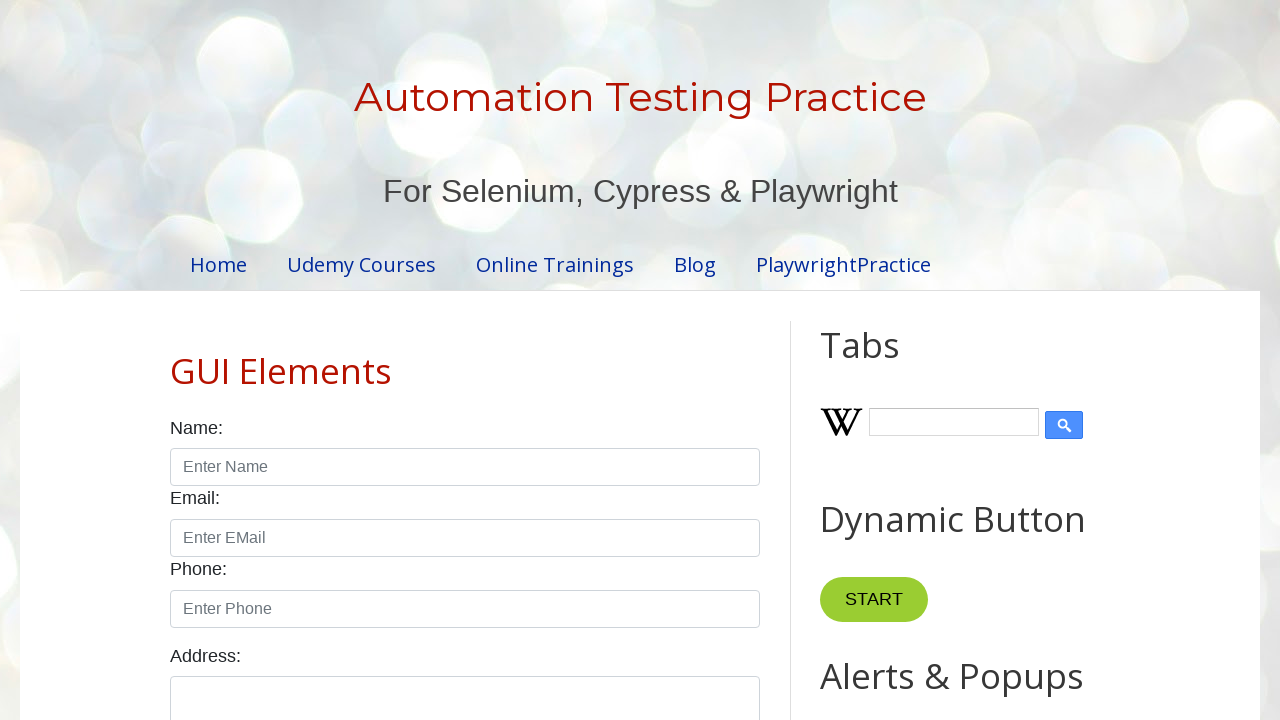

Retrieved checkbox count: 7 checkboxes found
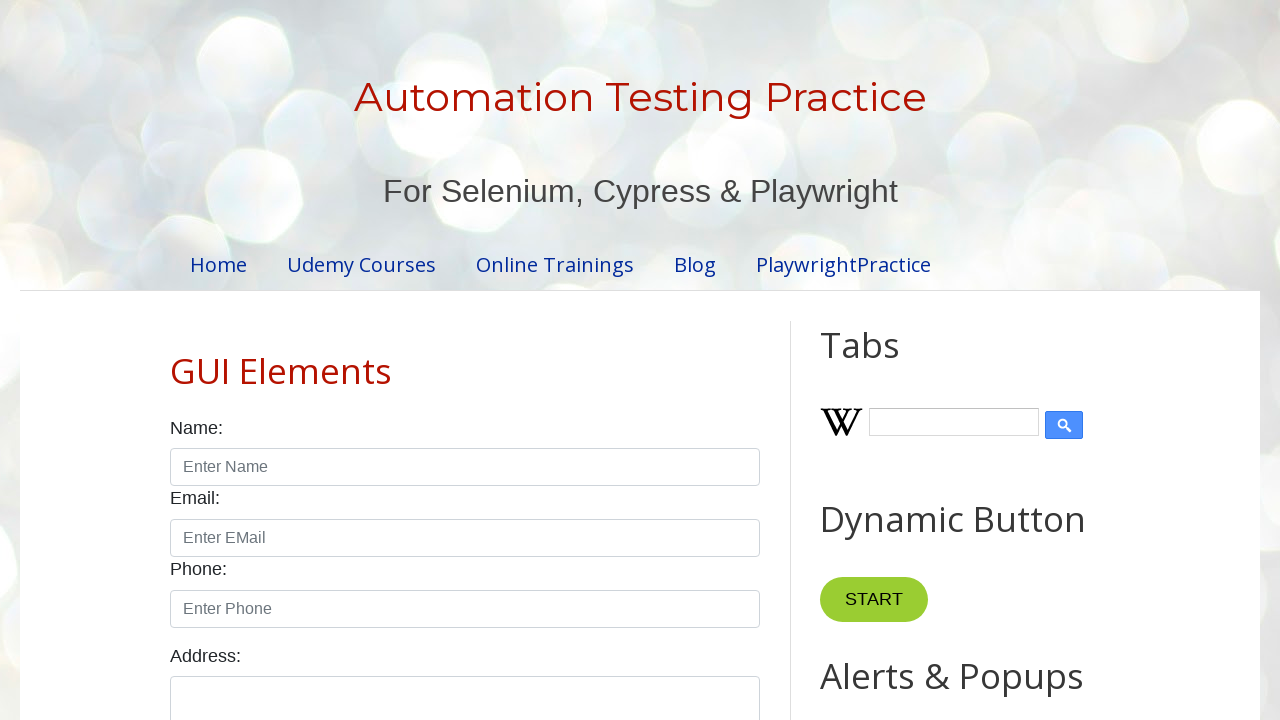

Clicked checkbox 1 to select it at (176, 360) on xpath=//input[@class='form-check-input' and @type='checkbox'] >> nth=0
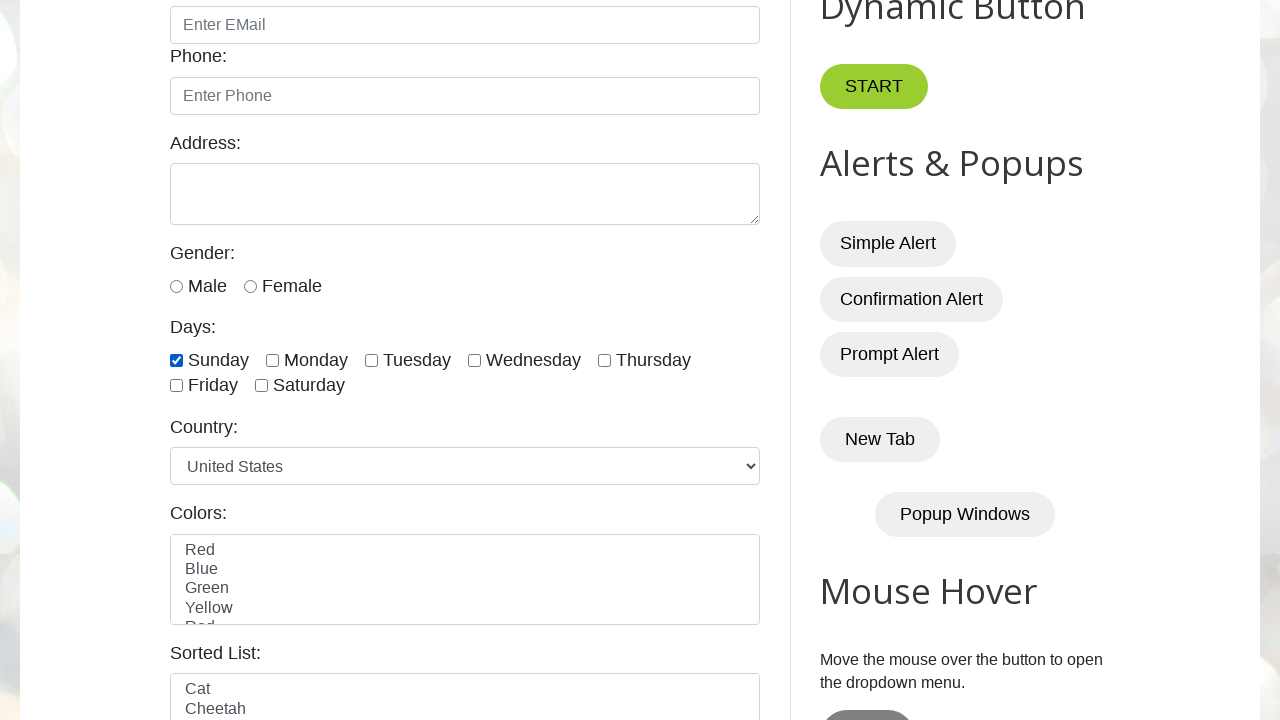

Clicked checkbox 2 to select it at (272, 360) on xpath=//input[@class='form-check-input' and @type='checkbox'] >> nth=1
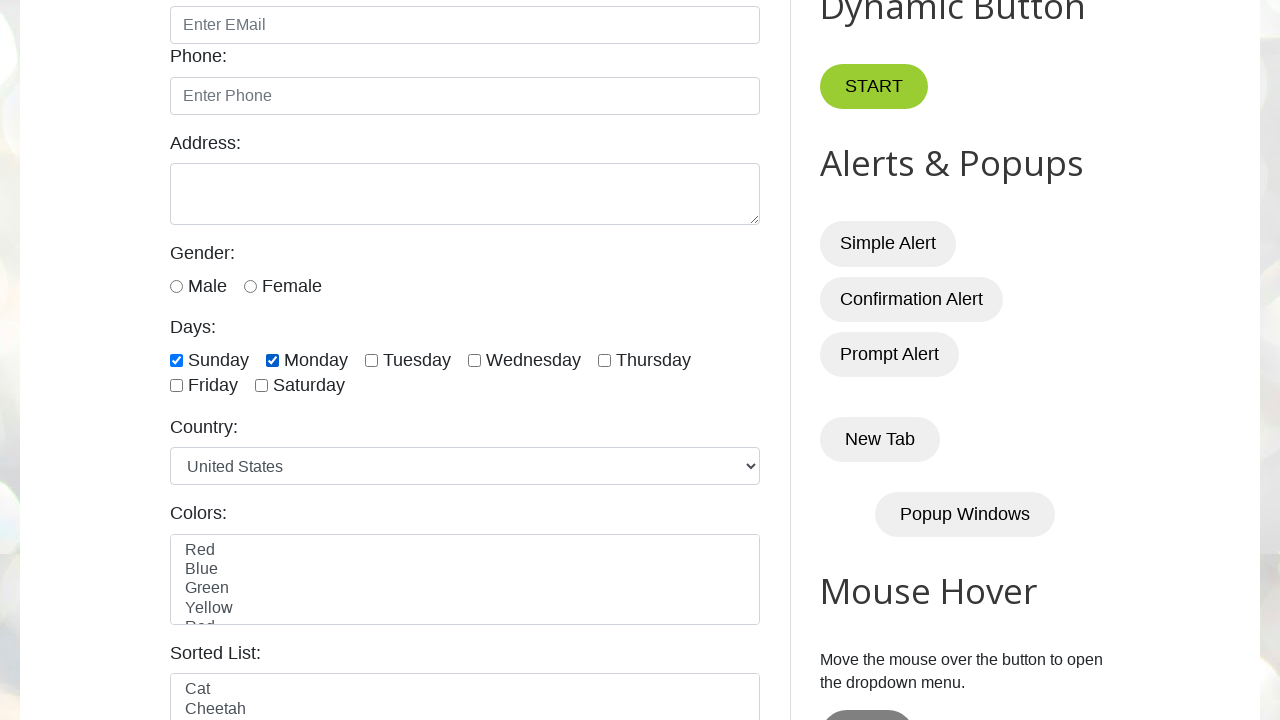

Clicked checkbox 3 to select it at (372, 360) on xpath=//input[@class='form-check-input' and @type='checkbox'] >> nth=2
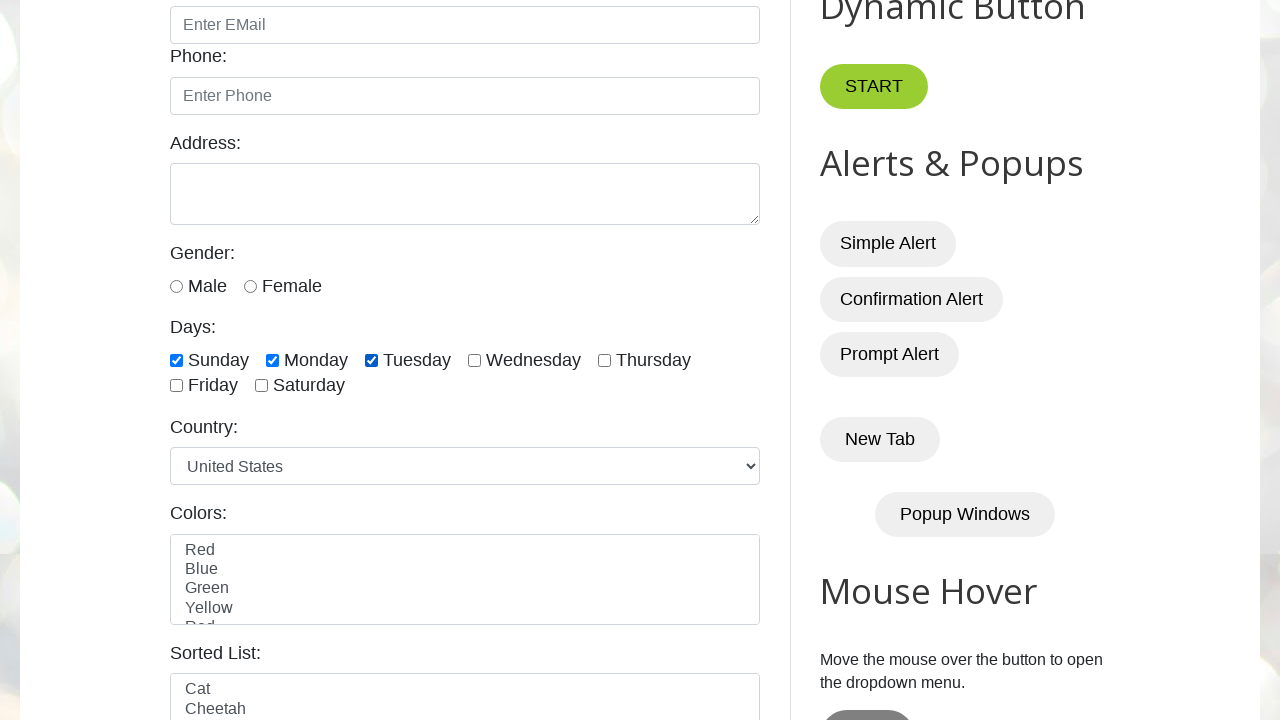

Clicked checkbox 4 to select it at (474, 360) on xpath=//input[@class='form-check-input' and @type='checkbox'] >> nth=3
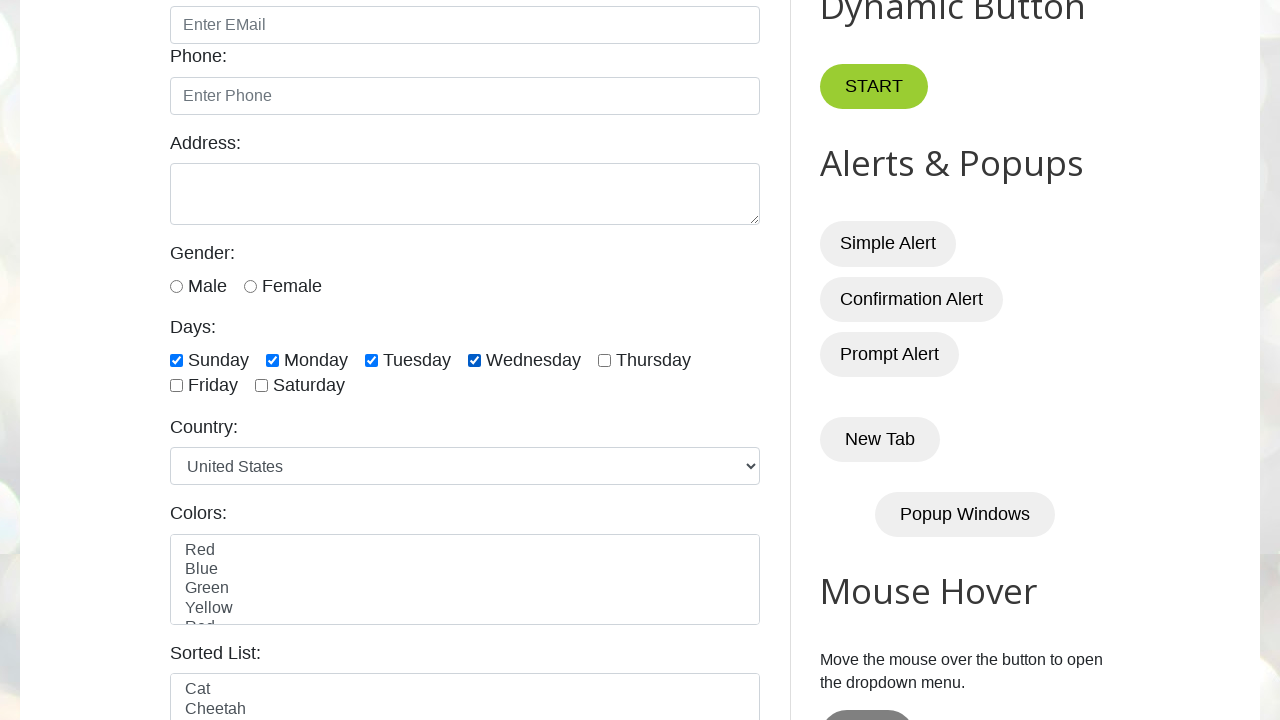

Clicked checkbox 5 to select it at (604, 360) on xpath=//input[@class='form-check-input' and @type='checkbox'] >> nth=4
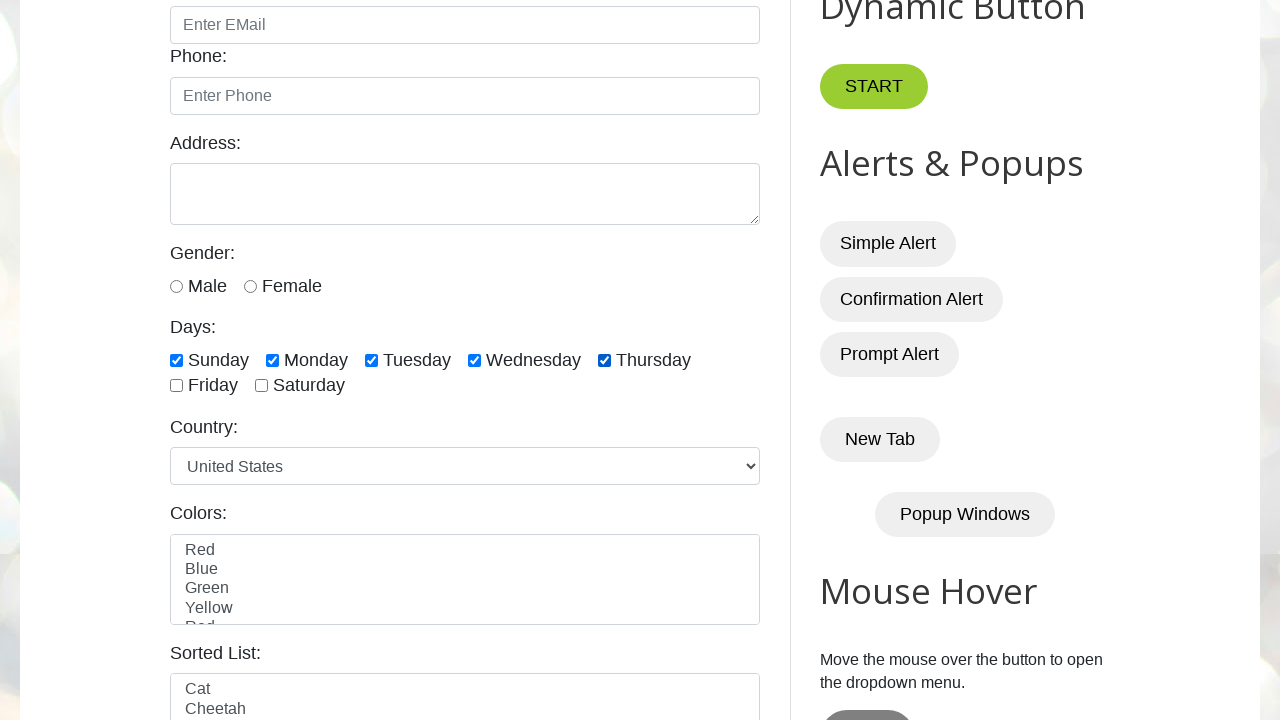

Clicked checkbox 6 to select it at (176, 386) on xpath=//input[@class='form-check-input' and @type='checkbox'] >> nth=5
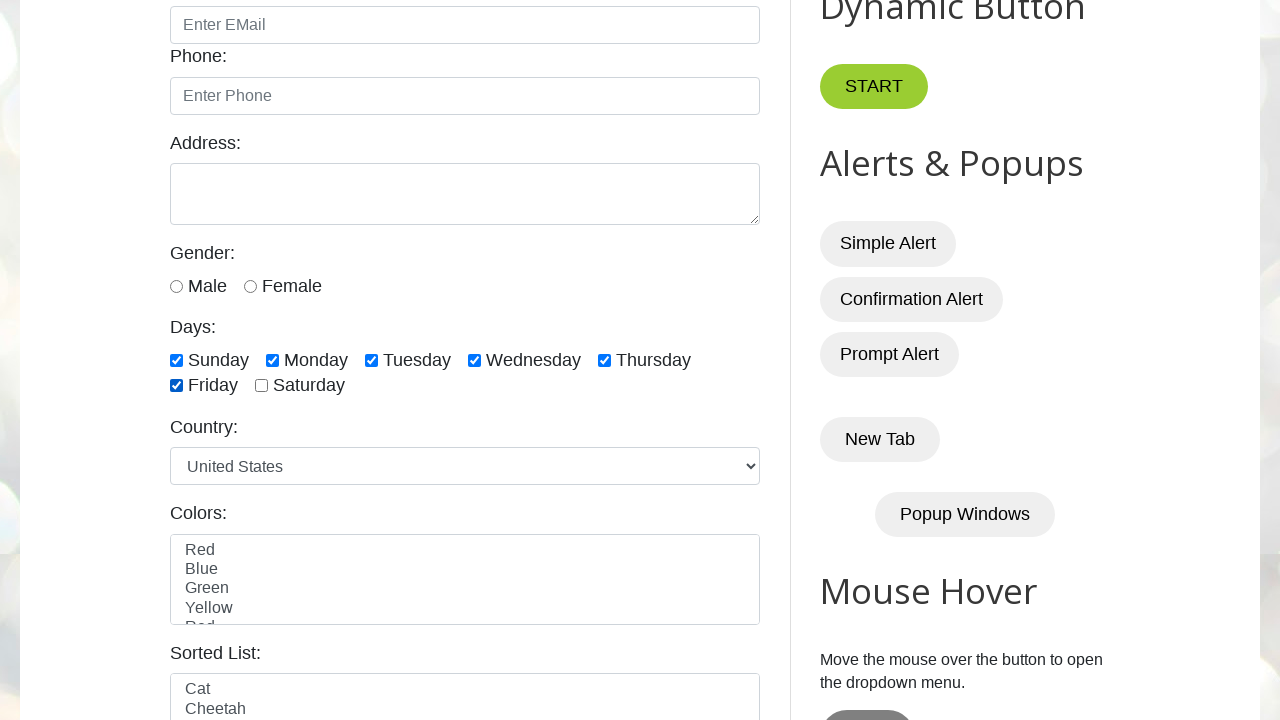

Clicked checkbox 7 to select it at (262, 386) on xpath=//input[@class='form-check-input' and @type='checkbox'] >> nth=6
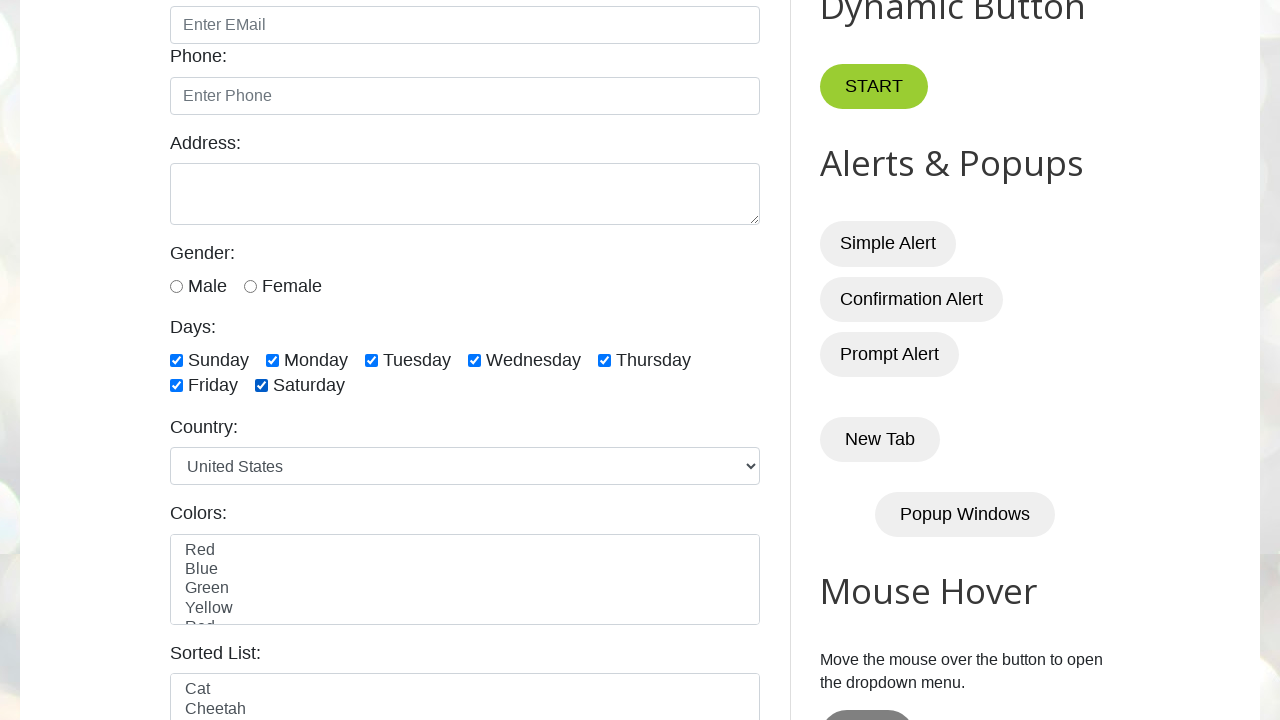

Waited 4 seconds to observe checkbox selection
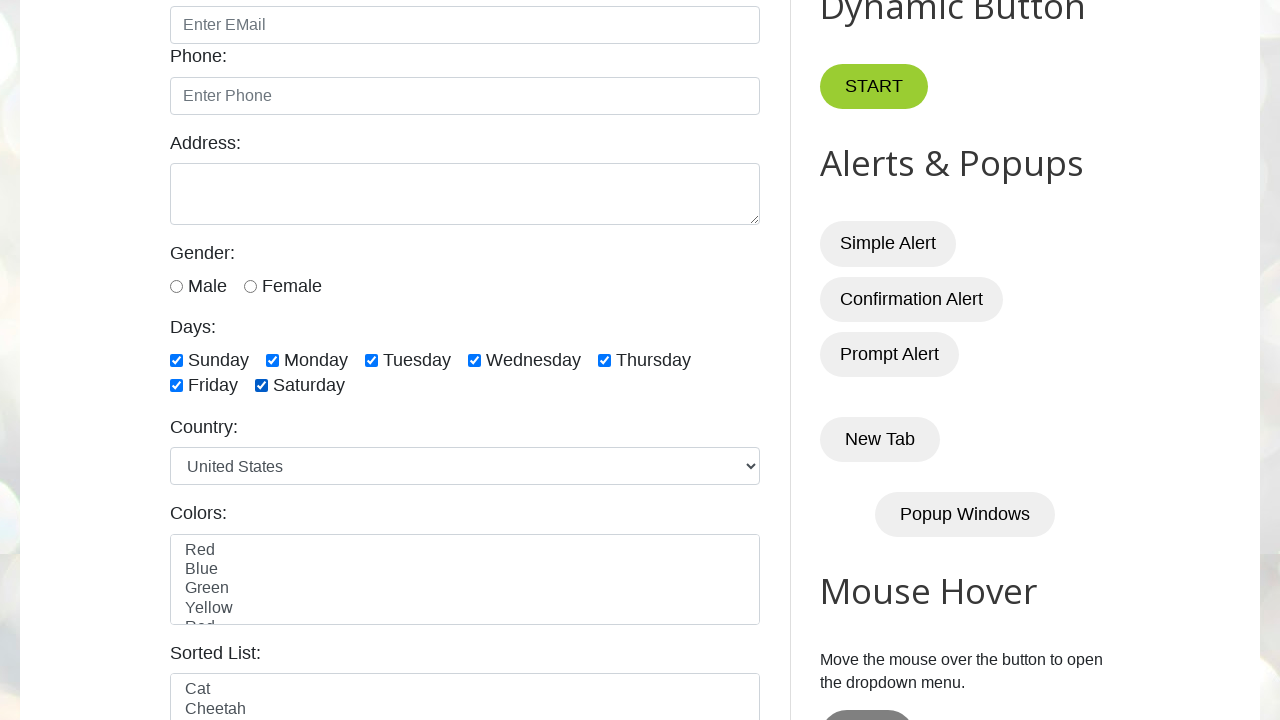

Clicked checkbox 1 to unselect it at (176, 360) on xpath=//input[@class='form-check-input' and @type='checkbox'] >> nth=0
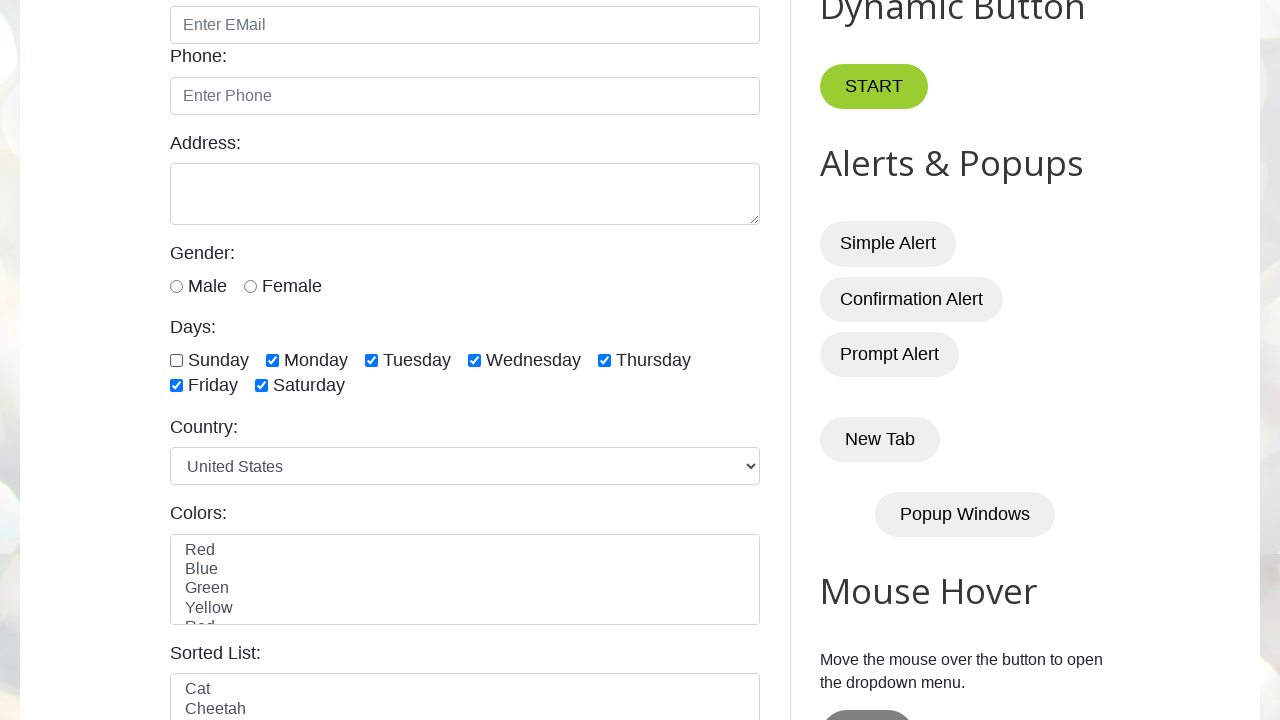

Clicked checkbox 2 to unselect it at (272, 360) on xpath=//input[@class='form-check-input' and @type='checkbox'] >> nth=1
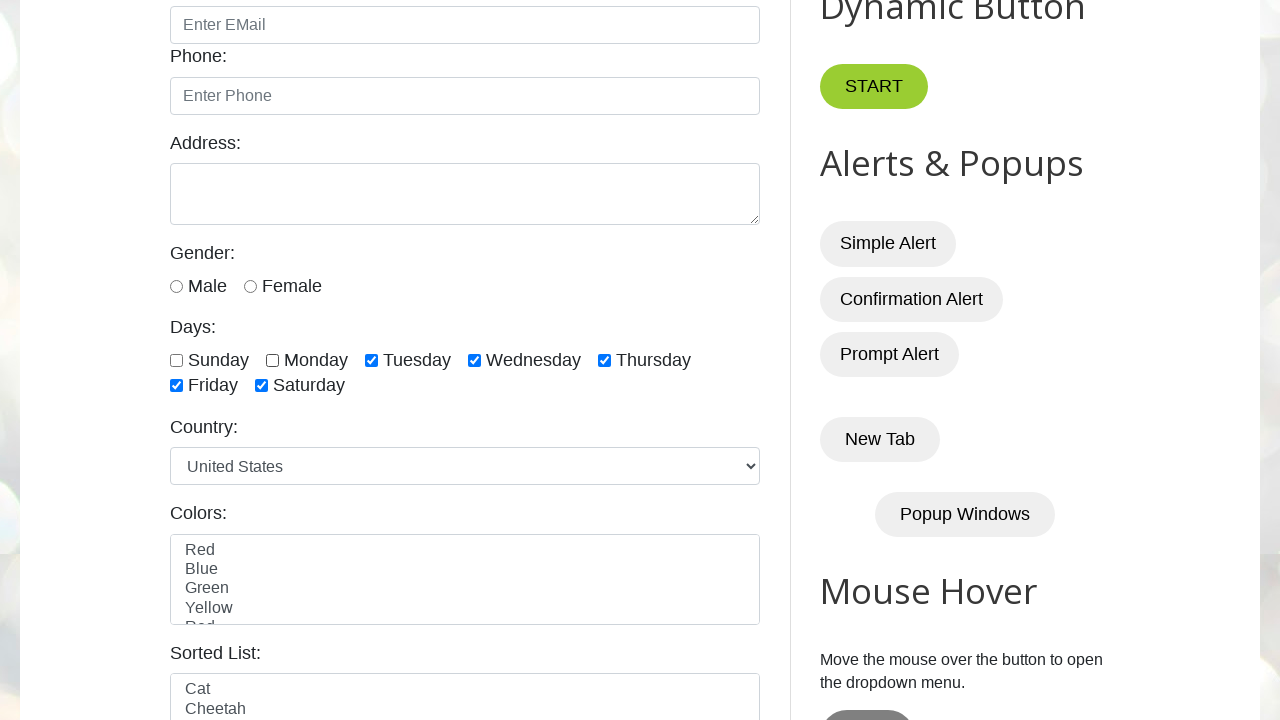

Clicked checkbox 3 to unselect it at (372, 360) on xpath=//input[@class='form-check-input' and @type='checkbox'] >> nth=2
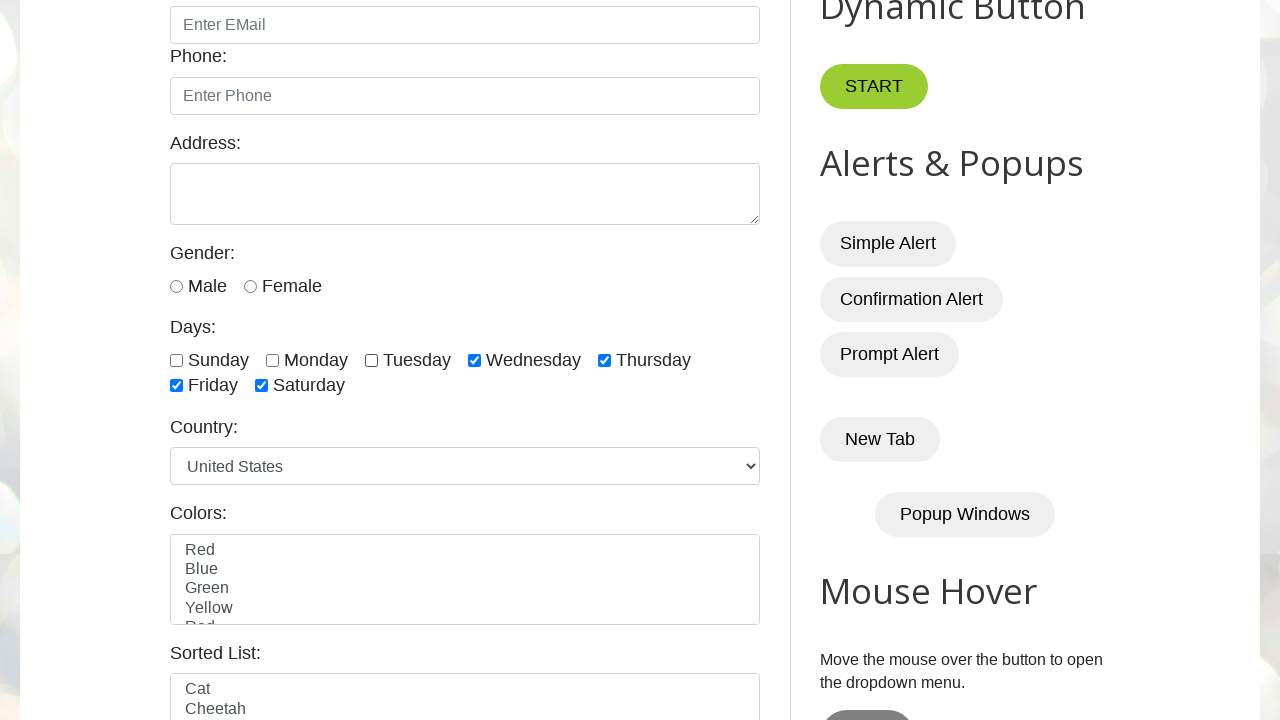

Clicked checkbox 4 to unselect it at (474, 360) on xpath=//input[@class='form-check-input' and @type='checkbox'] >> nth=3
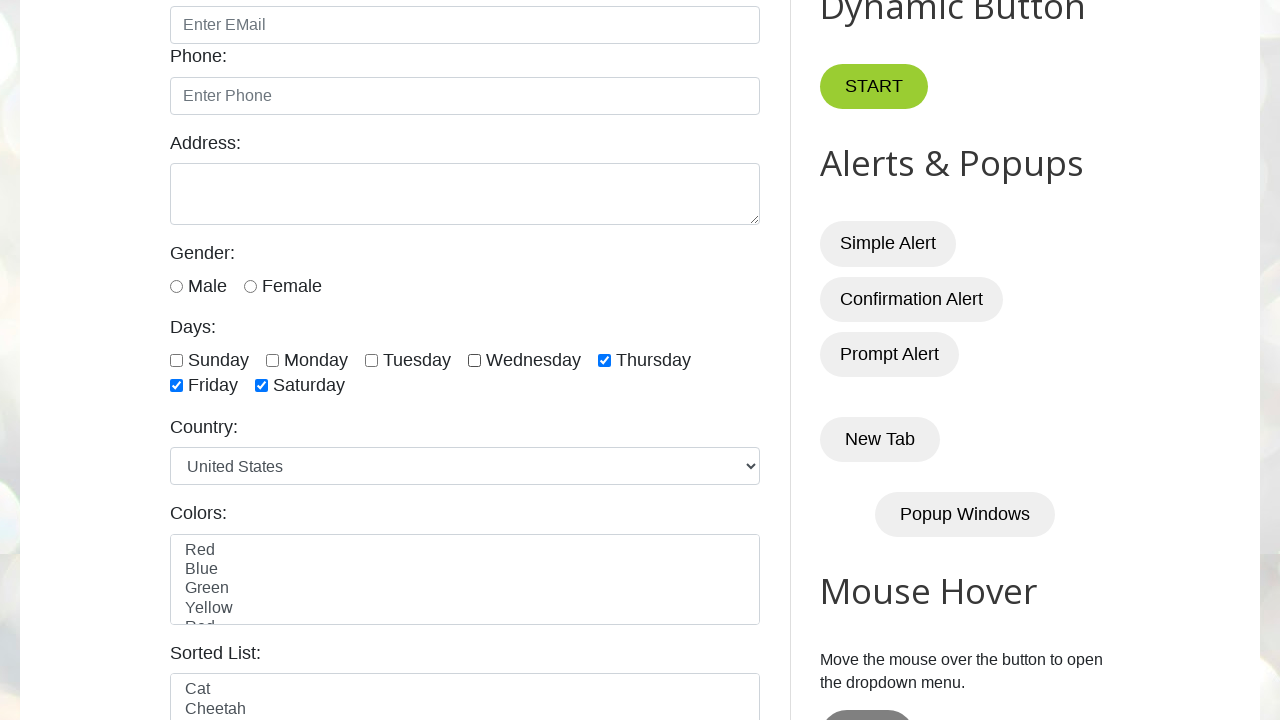

Clicked checkbox 5 to unselect it at (604, 360) on xpath=//input[@class='form-check-input' and @type='checkbox'] >> nth=4
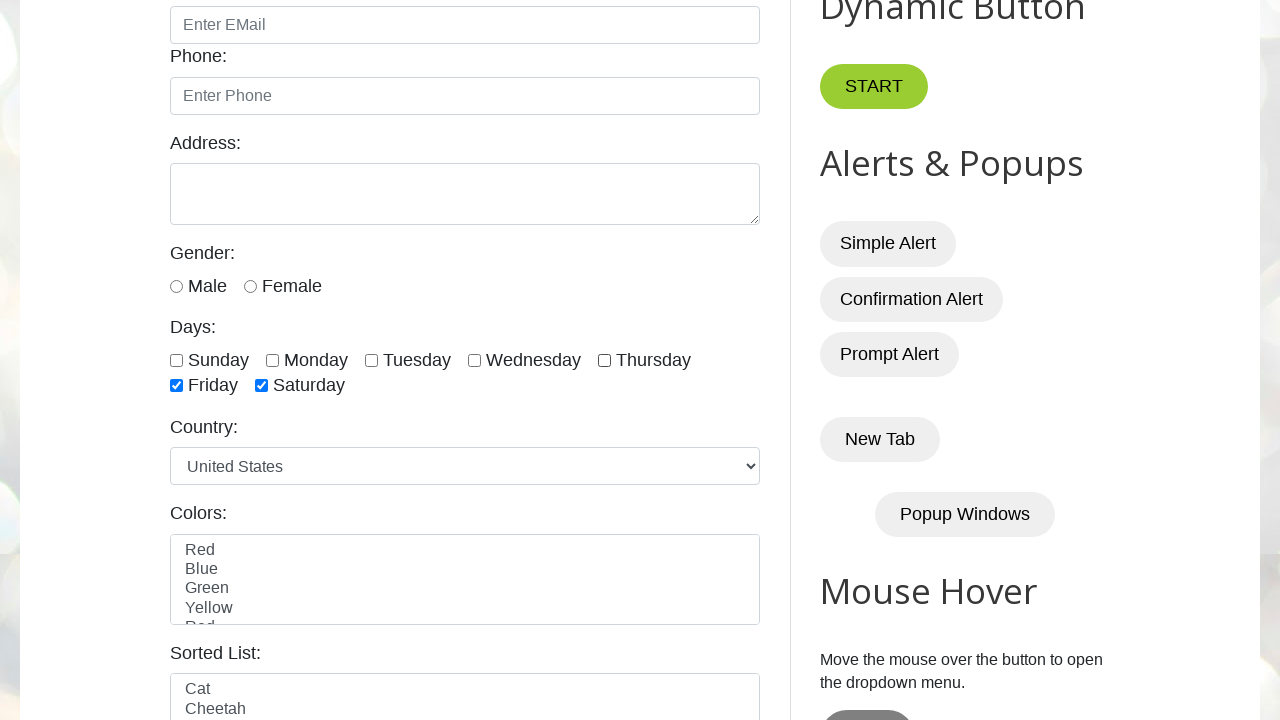

Clicked checkbox 6 to unselect it at (176, 386) on xpath=//input[@class='form-check-input' and @type='checkbox'] >> nth=5
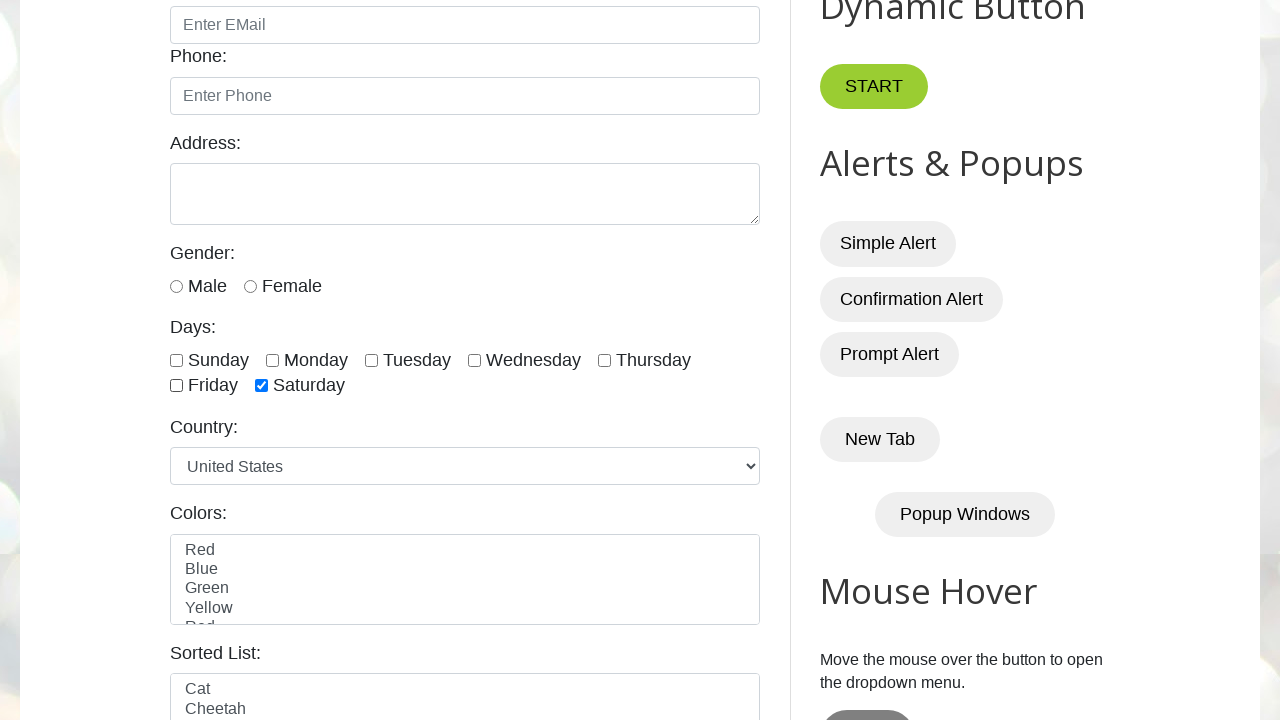

Clicked checkbox 7 to unselect it at (262, 386) on xpath=//input[@class='form-check-input' and @type='checkbox'] >> nth=6
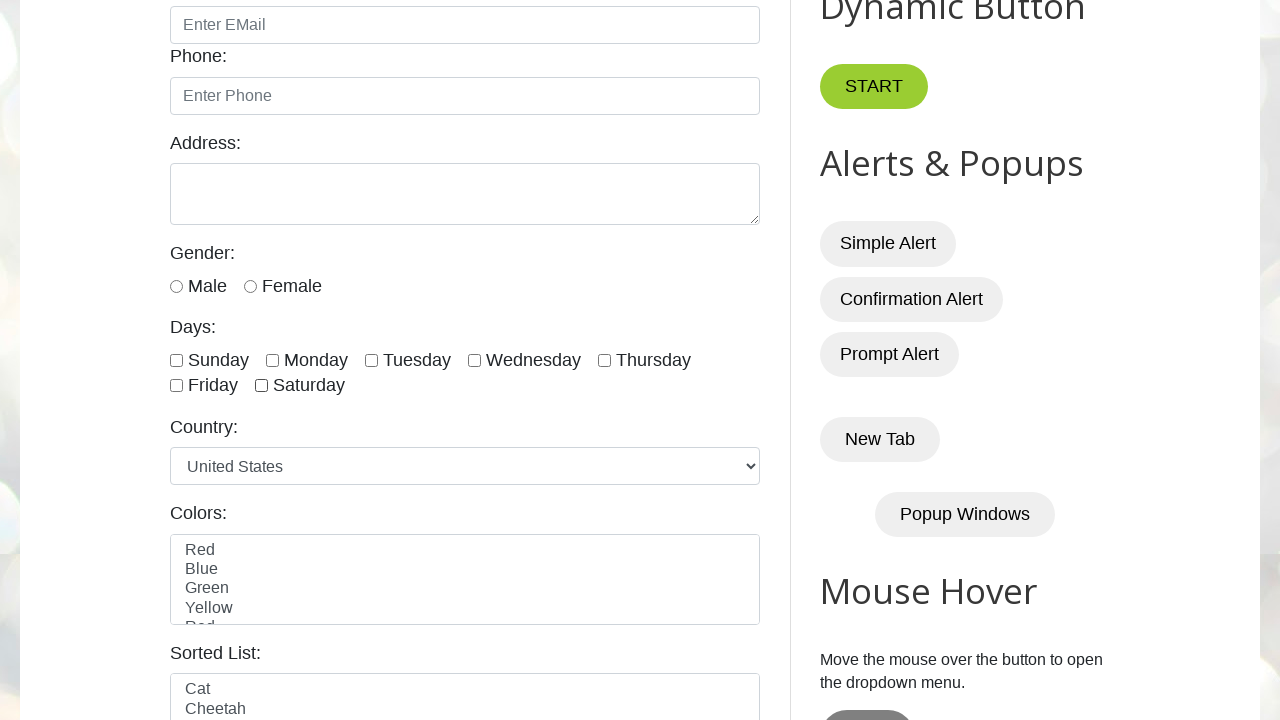

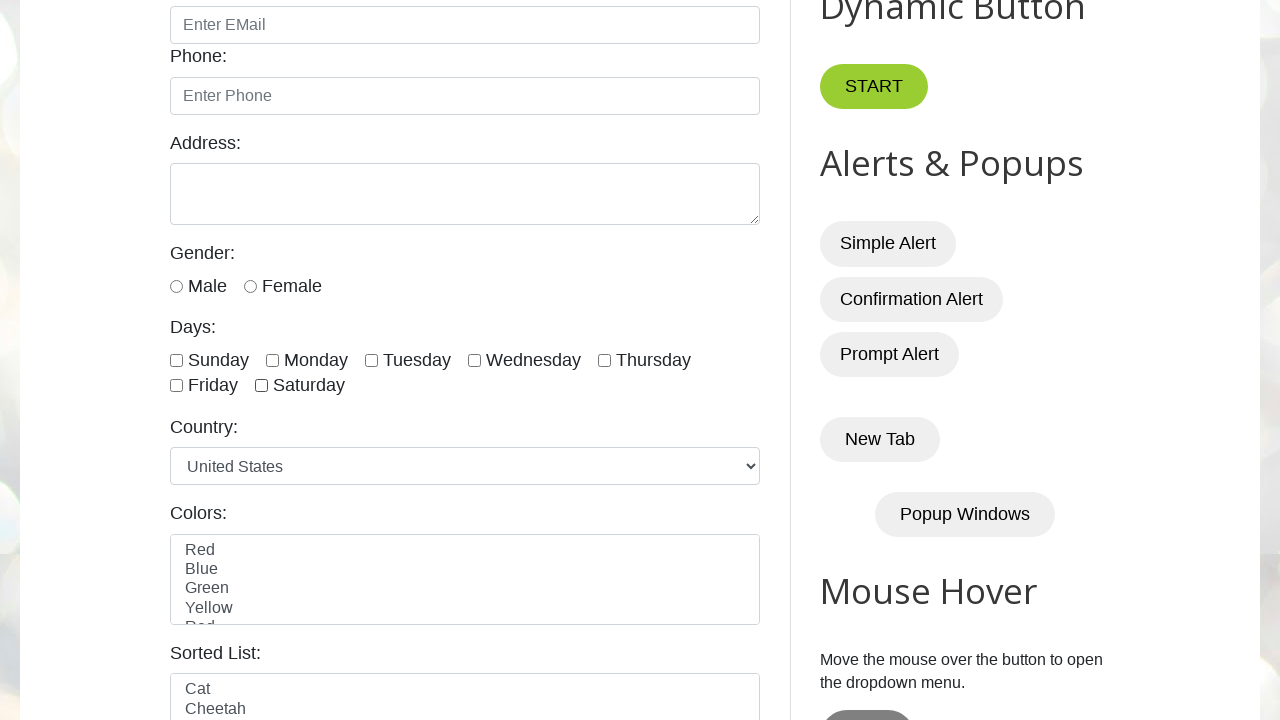